Tests file upload functionality by navigating to the file upload page, selecting a file, and uploading it to the-internet.herokuapp.com test site.

Starting URL: https://the-internet.herokuapp.com/

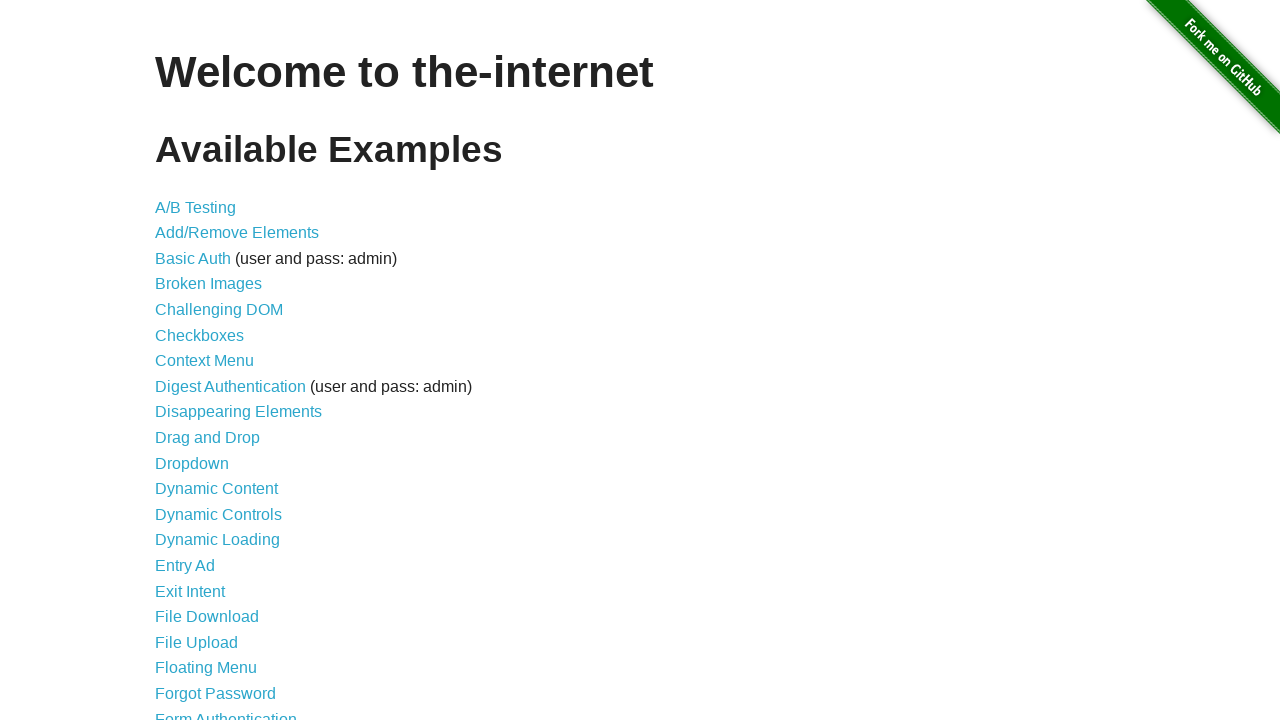

Clicked on 'File Upload' link to navigate to upload page at (196, 642) on text=File Upload
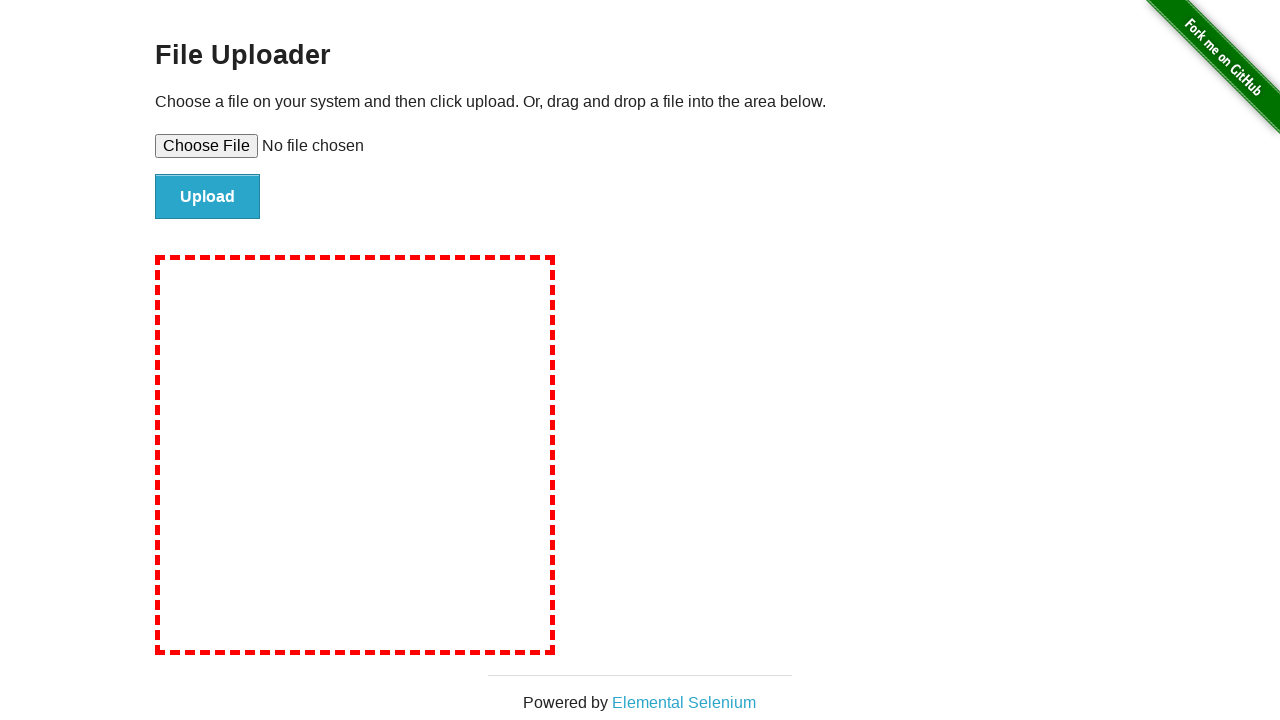

File upload page loaded and file input field is visible
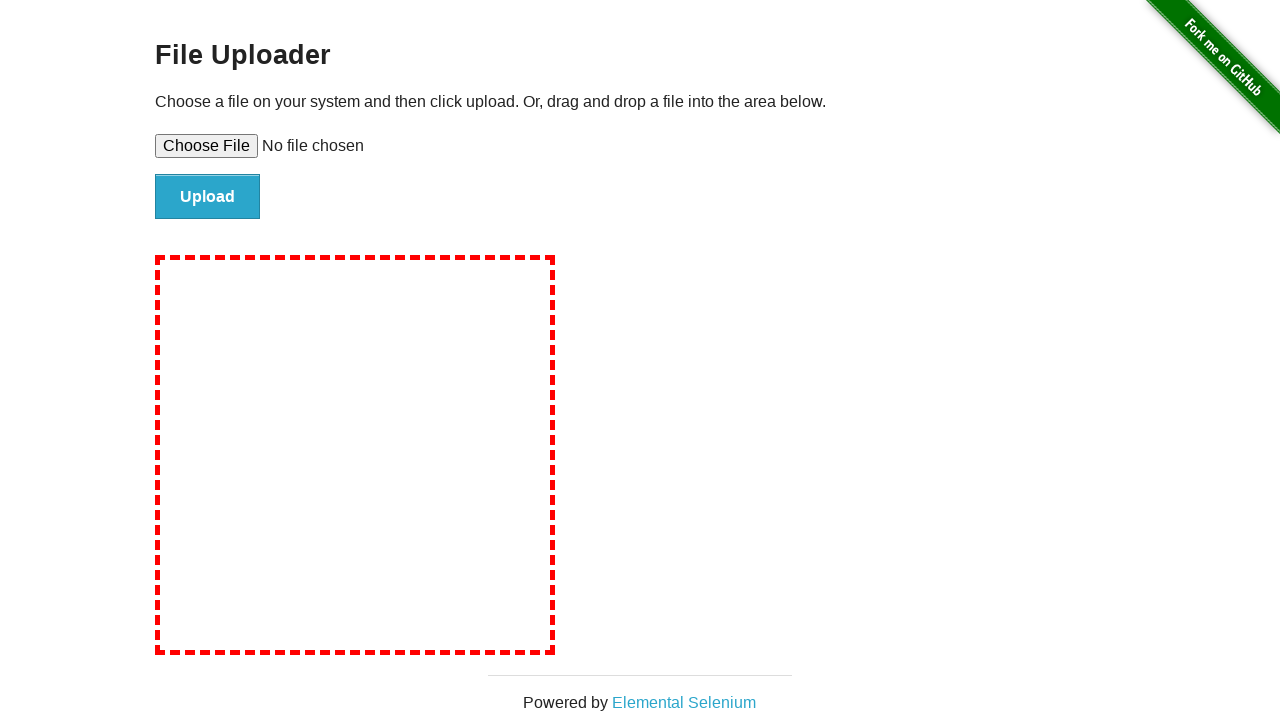

Scrolled down to file upload area
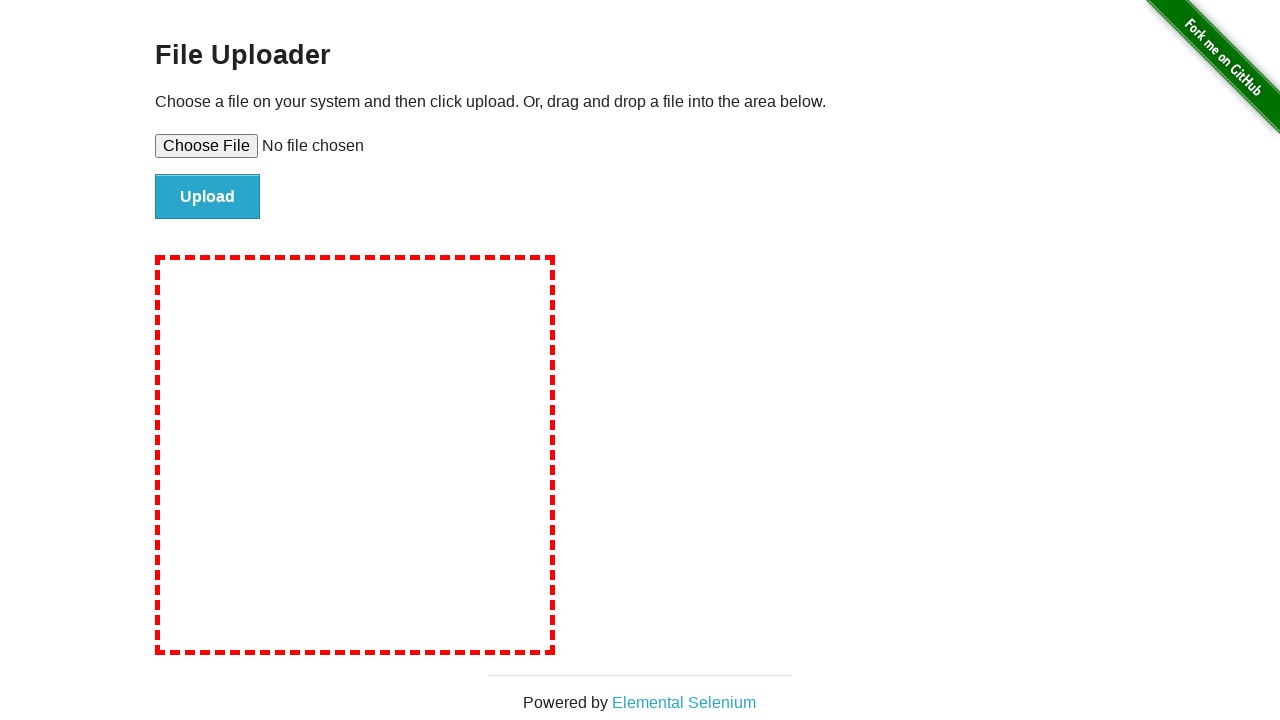

Selected test_upload.txt file for upload
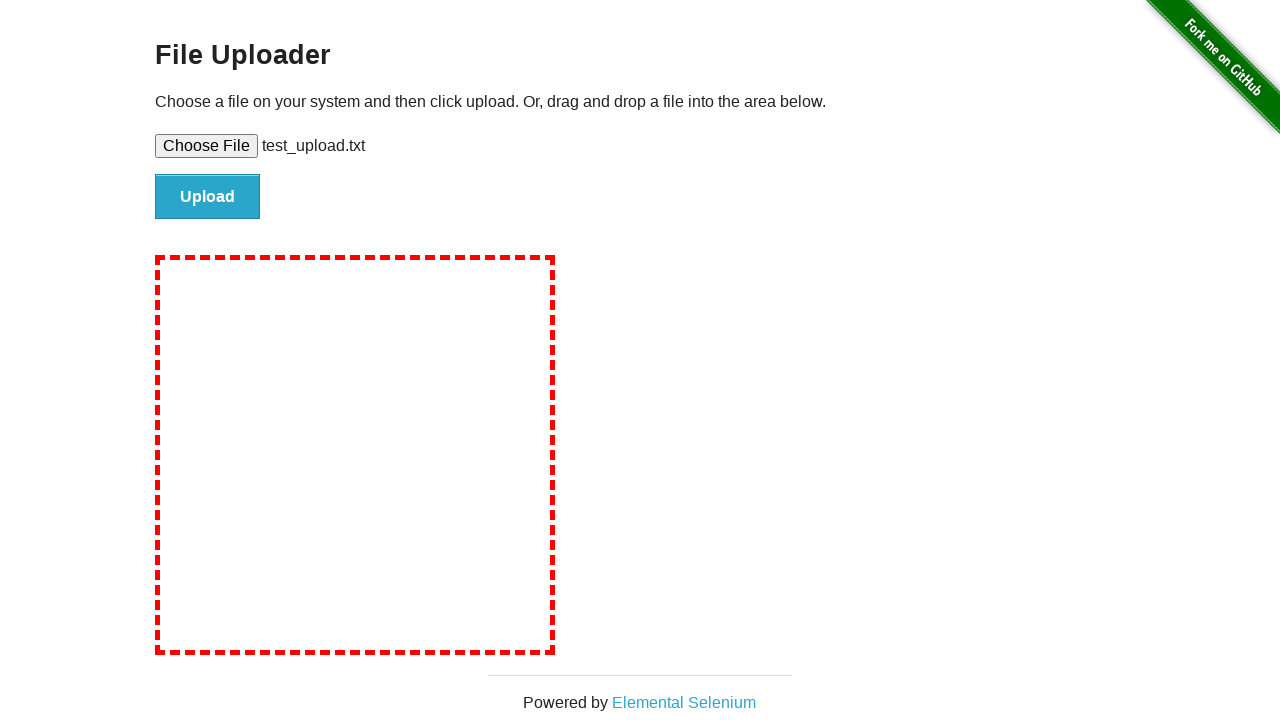

Clicked the upload button to submit the file at (208, 197) on #file-submit
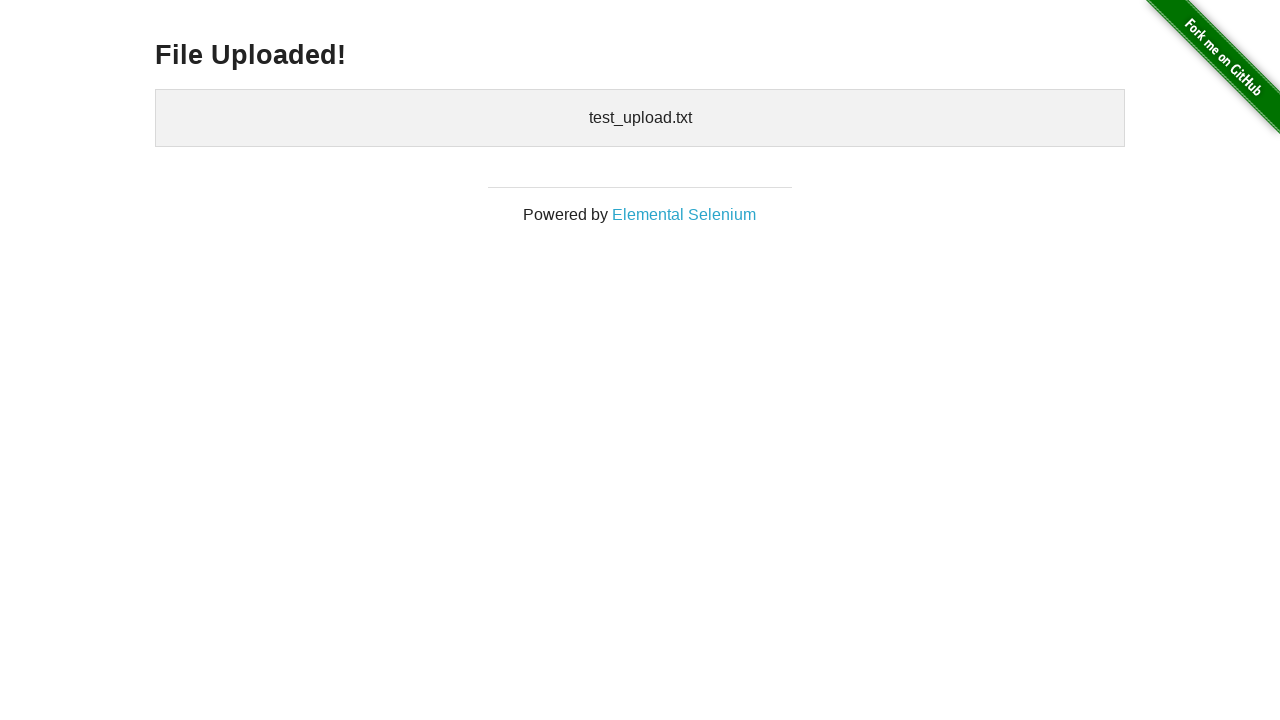

Upload confirmation page loaded showing uploaded files
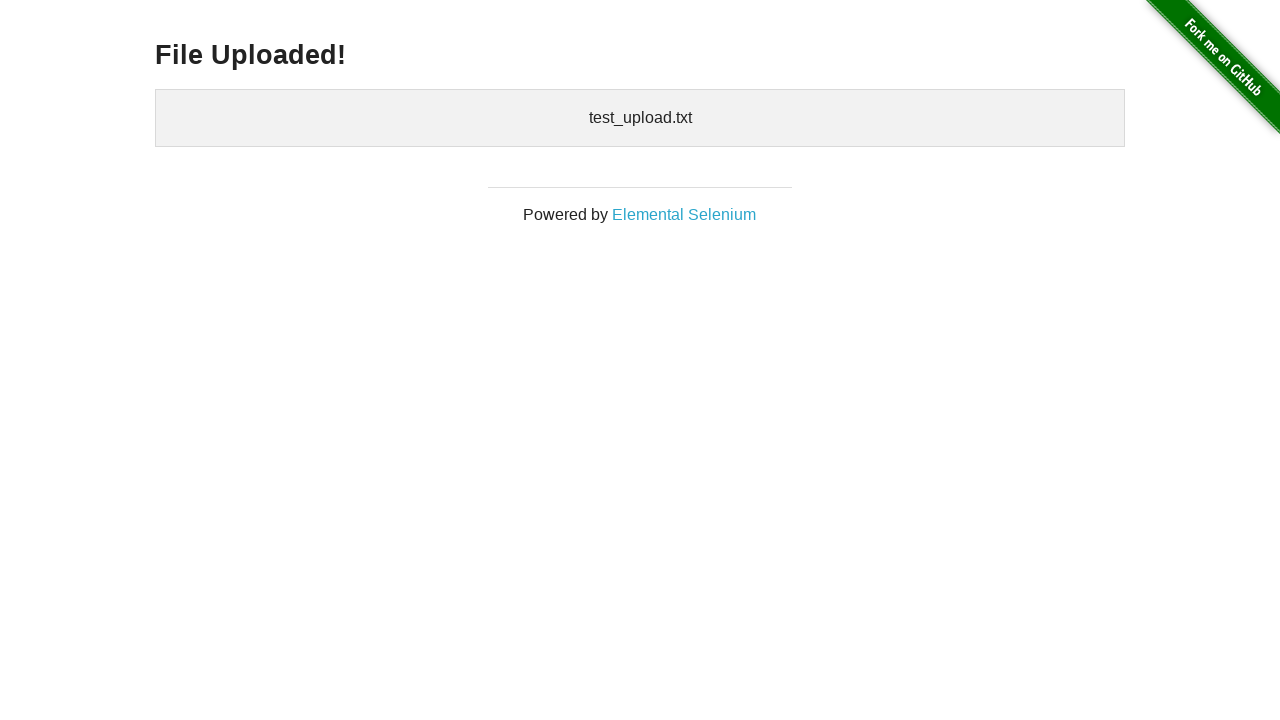

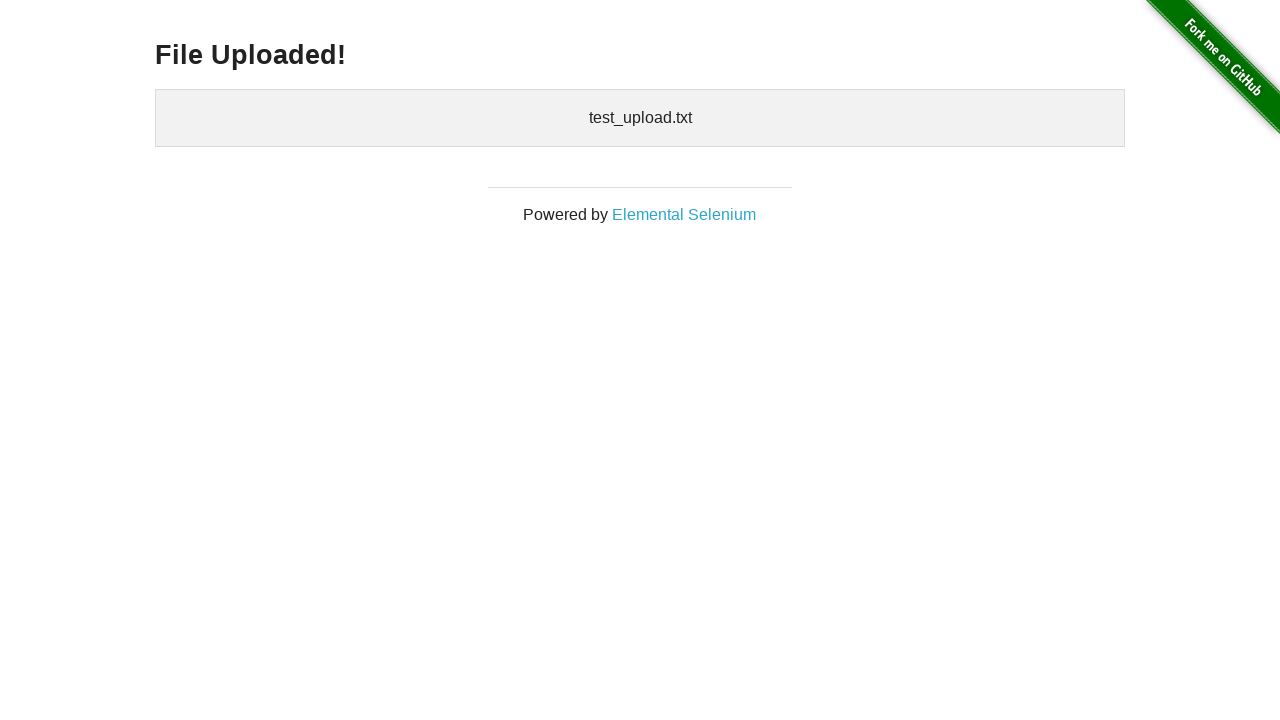